Tests JavaScript alert handling by clicking a button that triggers an alert dialog and then accepting the alert

Starting URL: http://www.echoecho.com/javascript4.htm

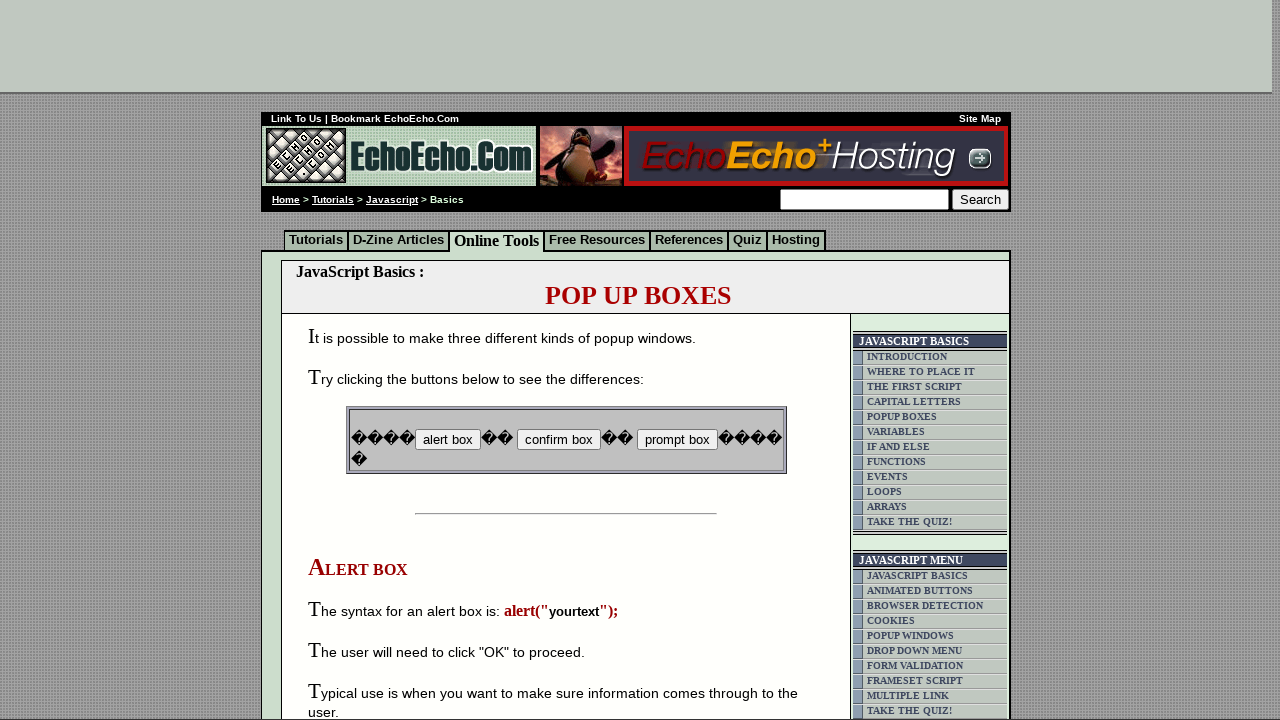

Set up dialog handler to accept alerts
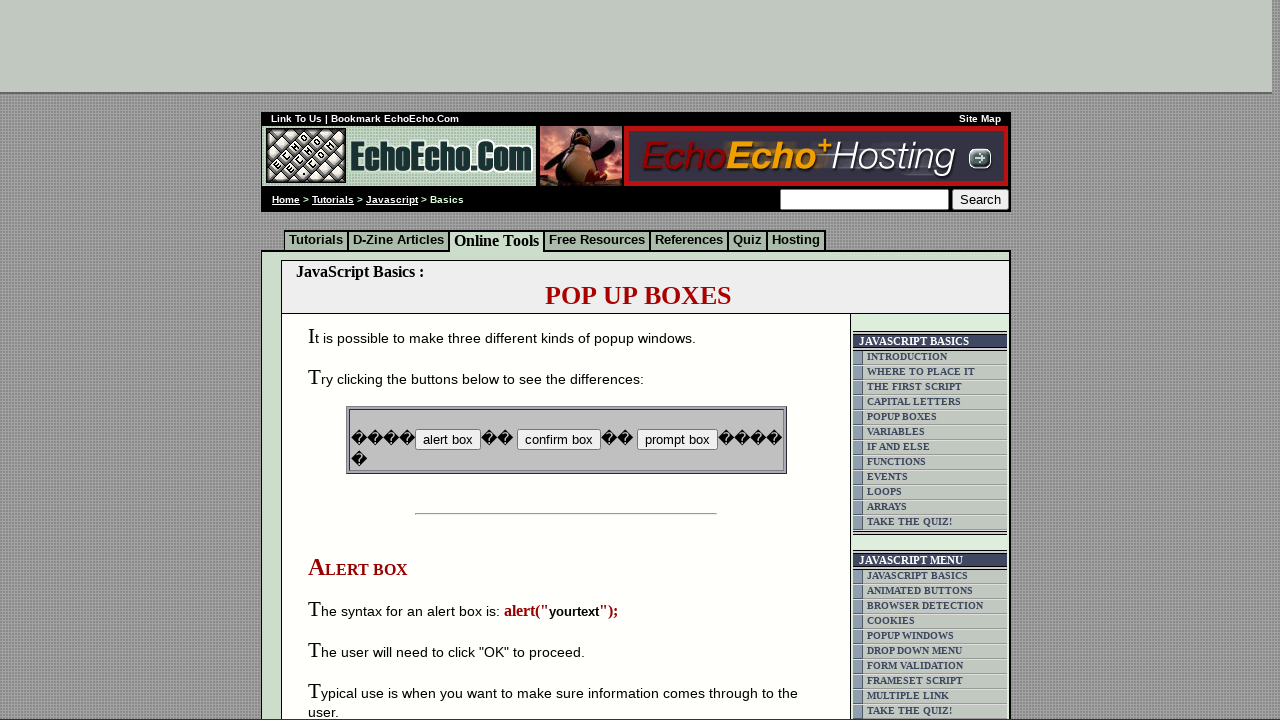

Clicked button to trigger JavaScript alert at (448, 440) on input[name='B1']
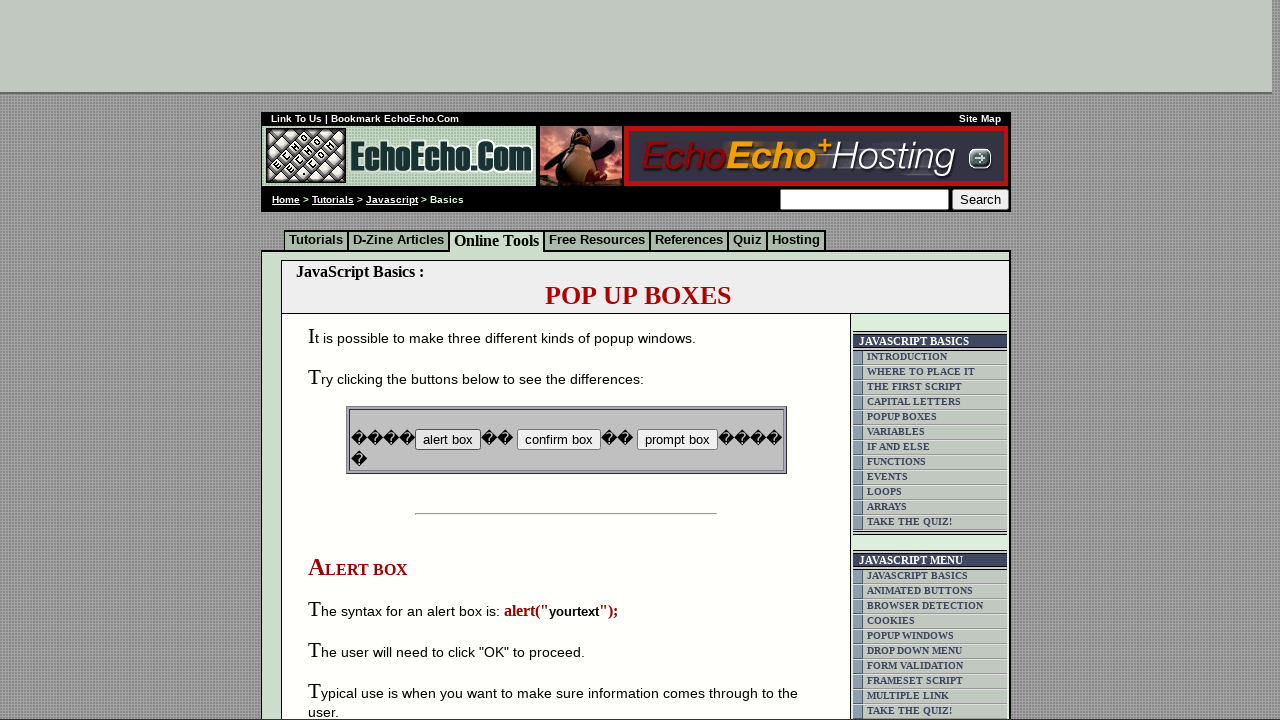

Waited for alert dialog to be handled
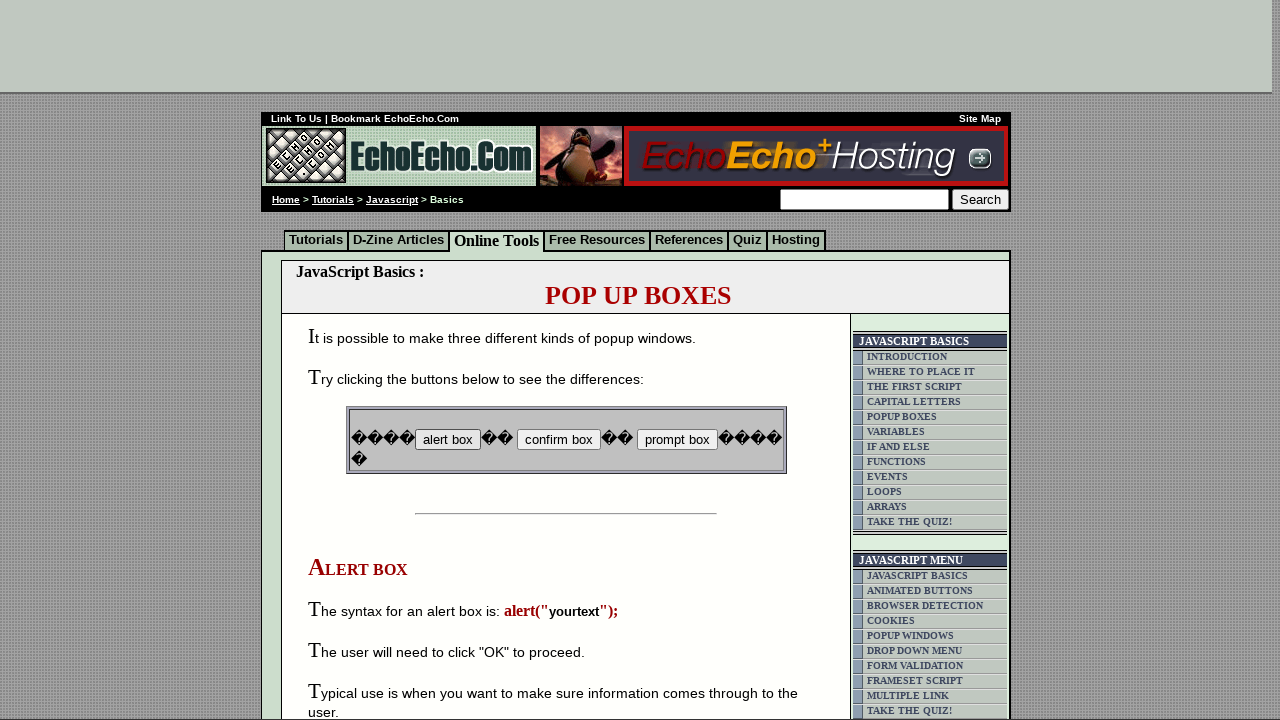

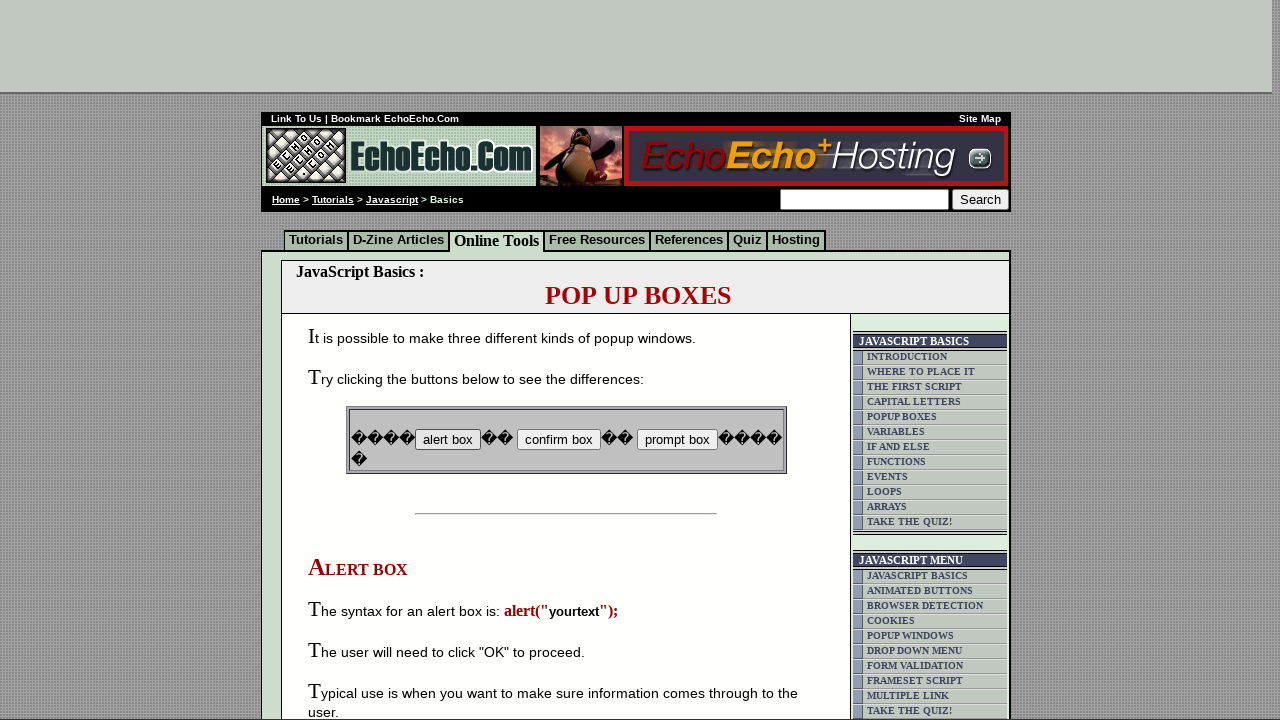